Tests the search functionality on dev.to by entering a search phrase and verifying that the top search results contain the keyword in their title or snippet

Starting URL: https://dev.to

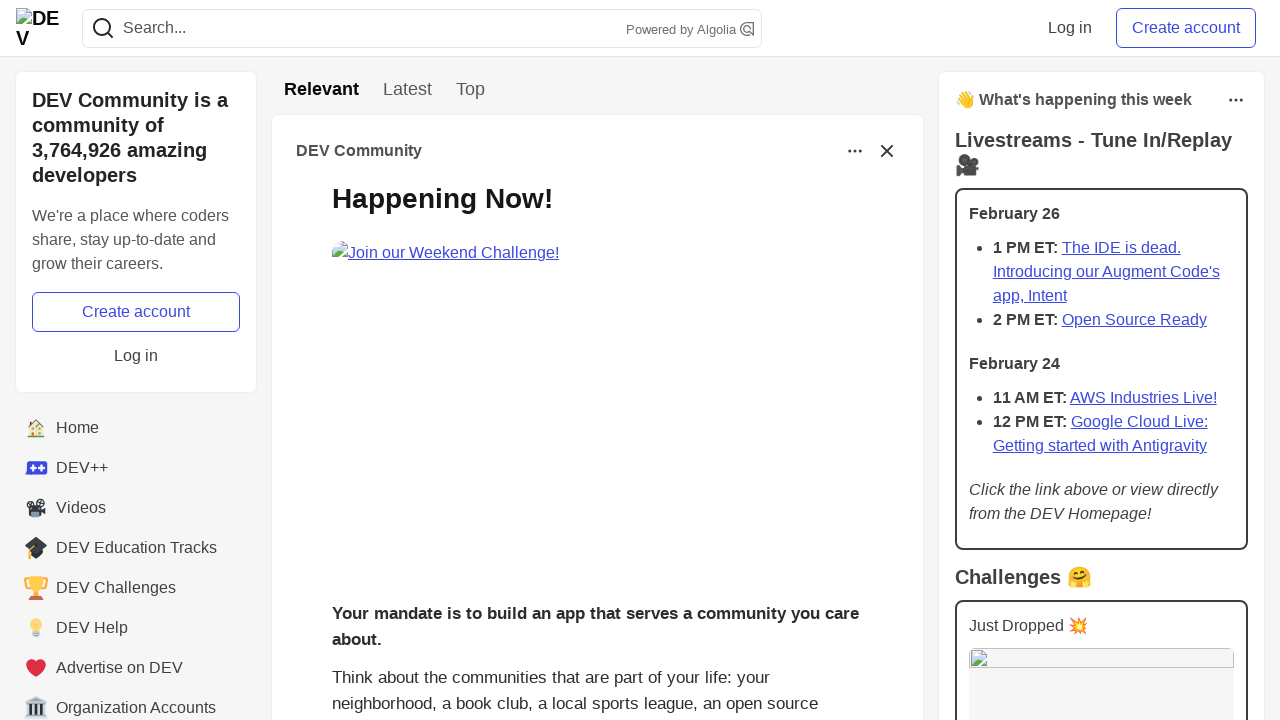

Filled search bar with 'javascript' on input[name='q']
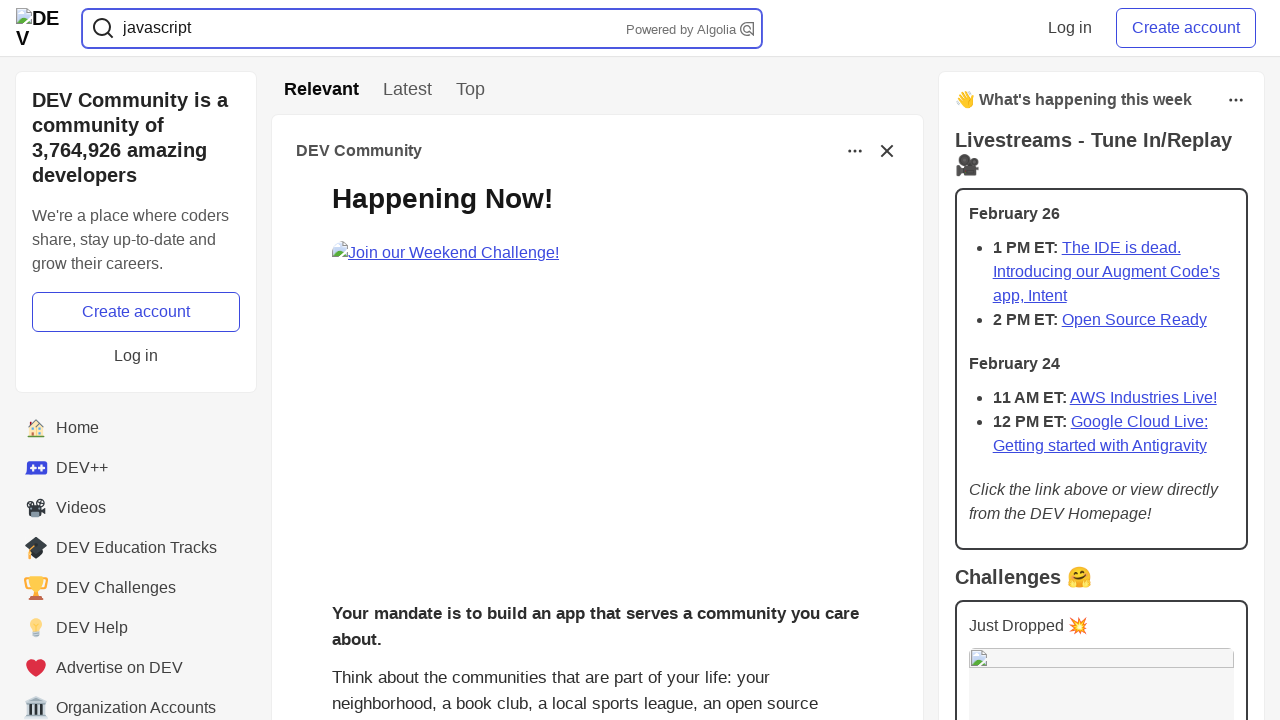

Pressed Enter to submit search on input[name='q']
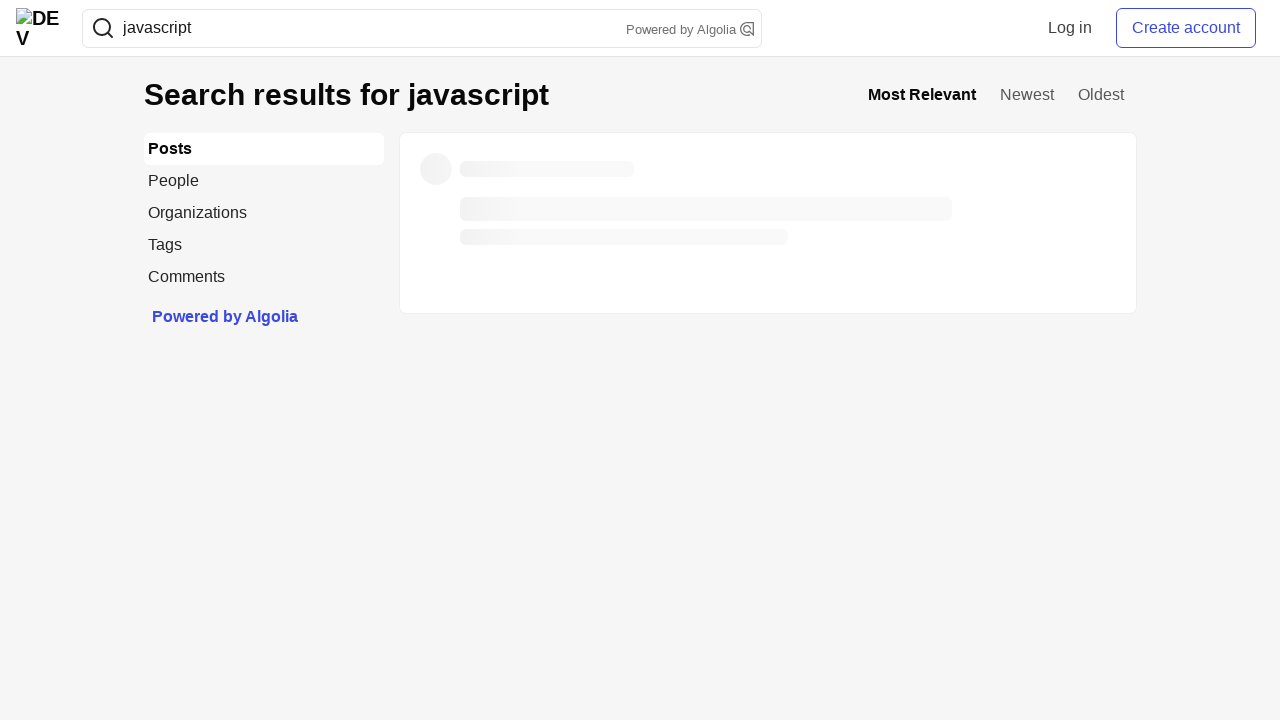

Waited for search result titles to load
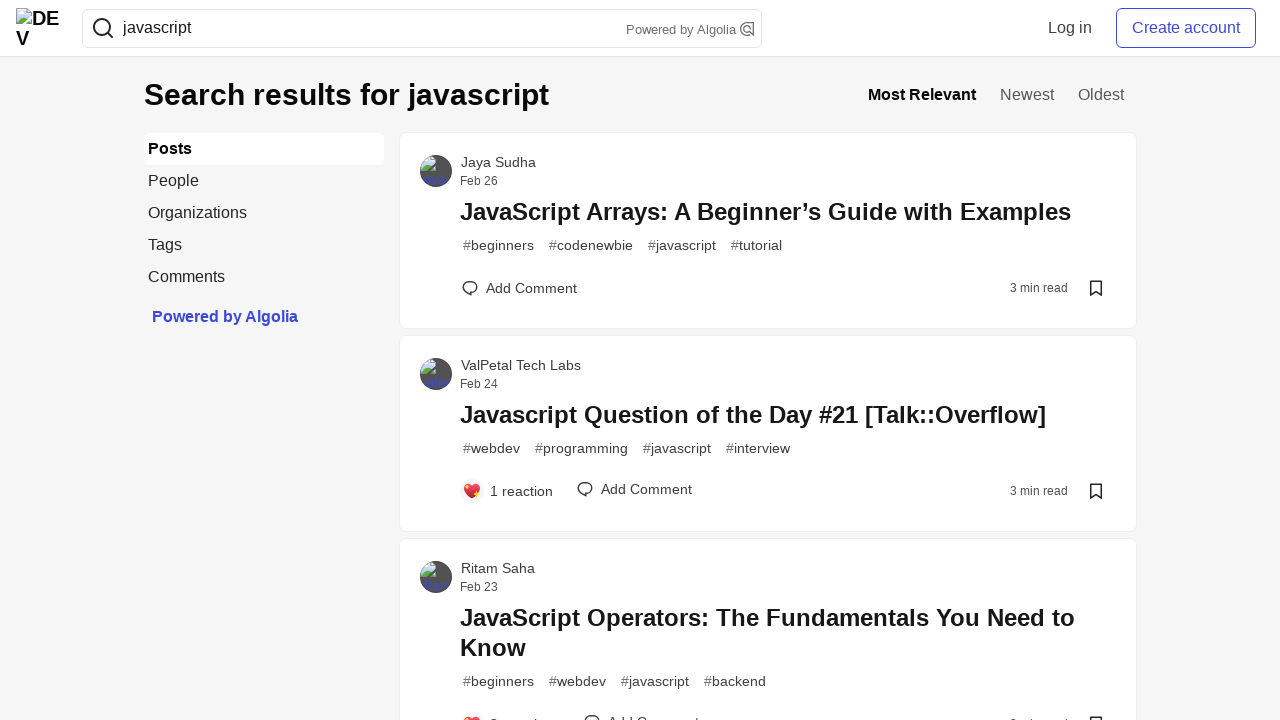

Waited for search results container to be fully loaded
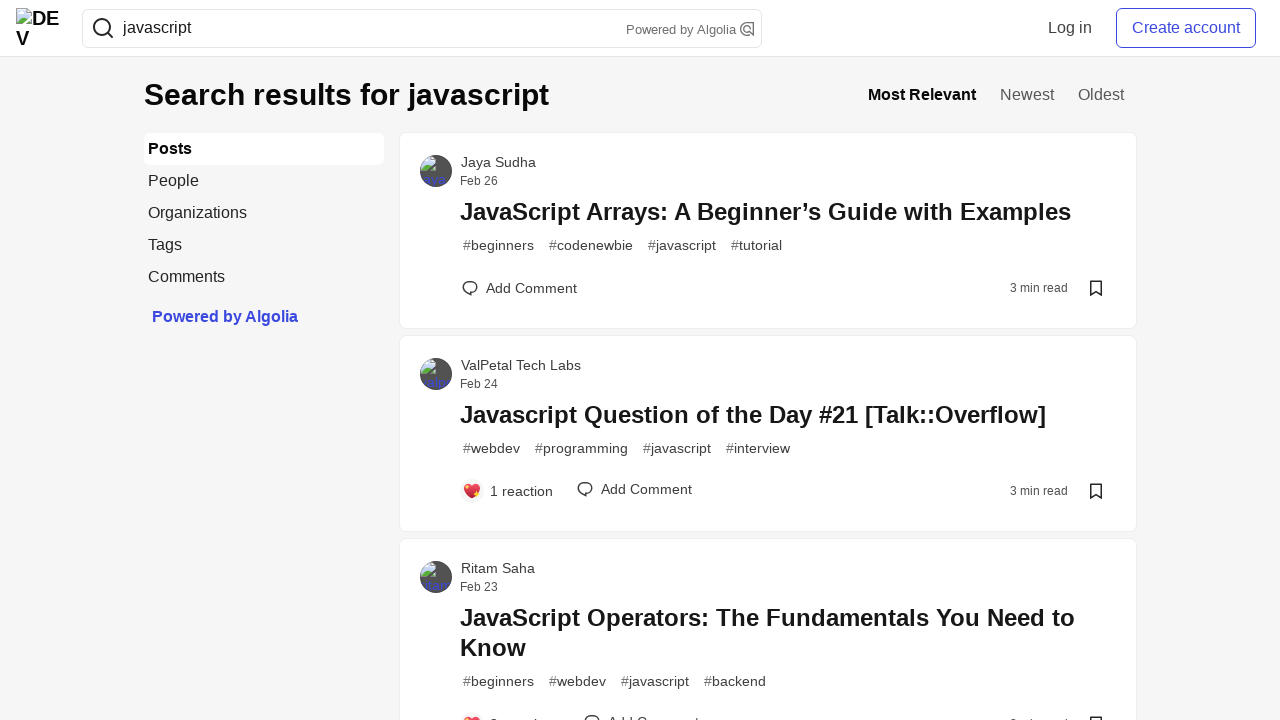

Retrieved all search result elements
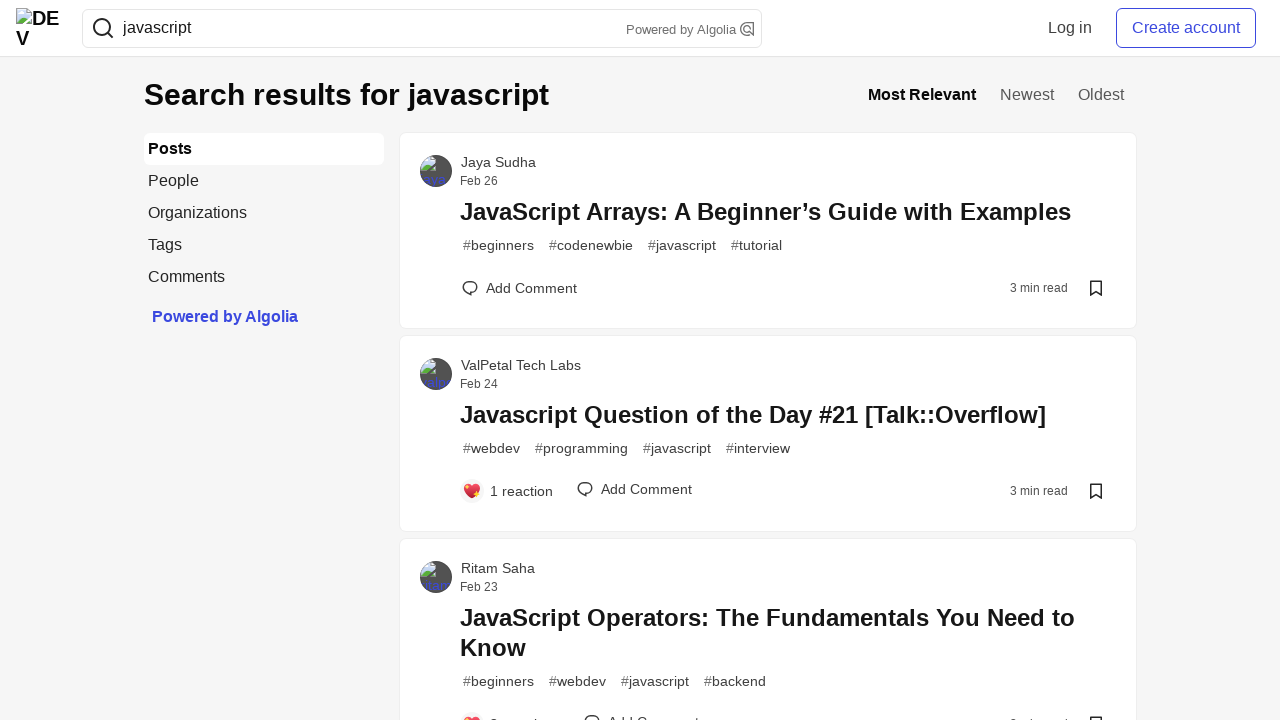

Retrieved title text from result 1
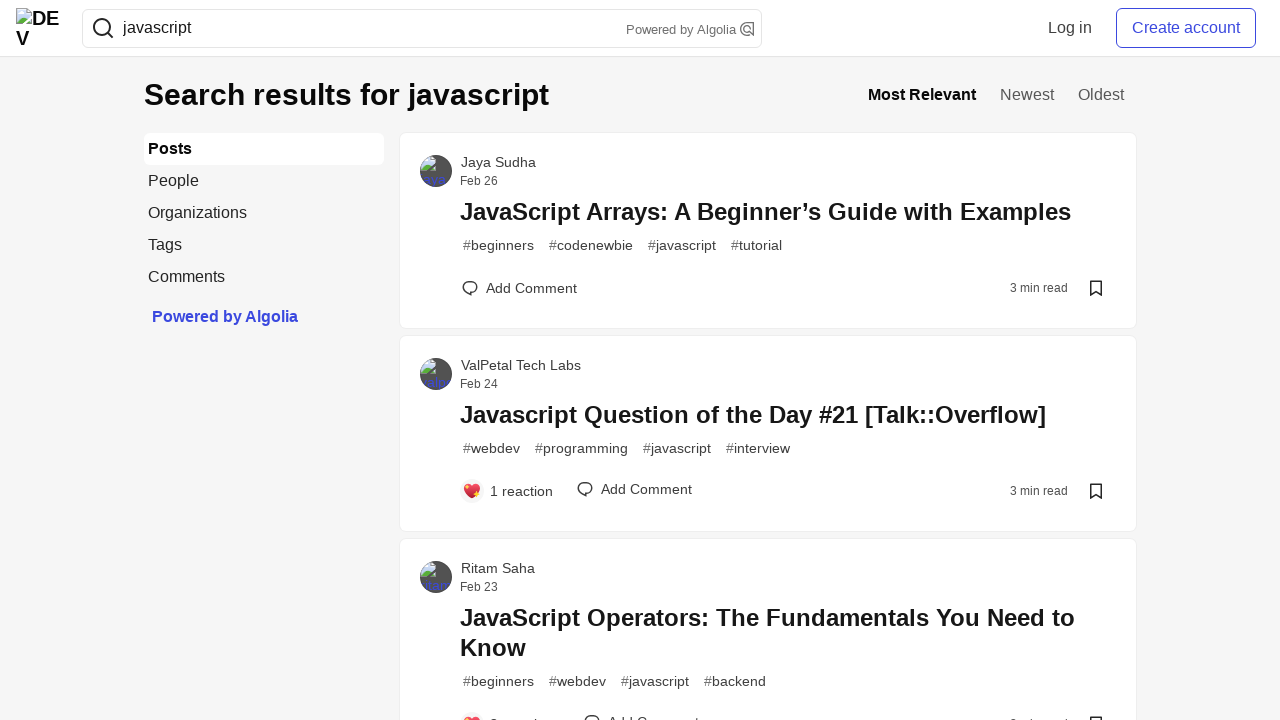

Verified search phrase 'javascript' found in result 1 title
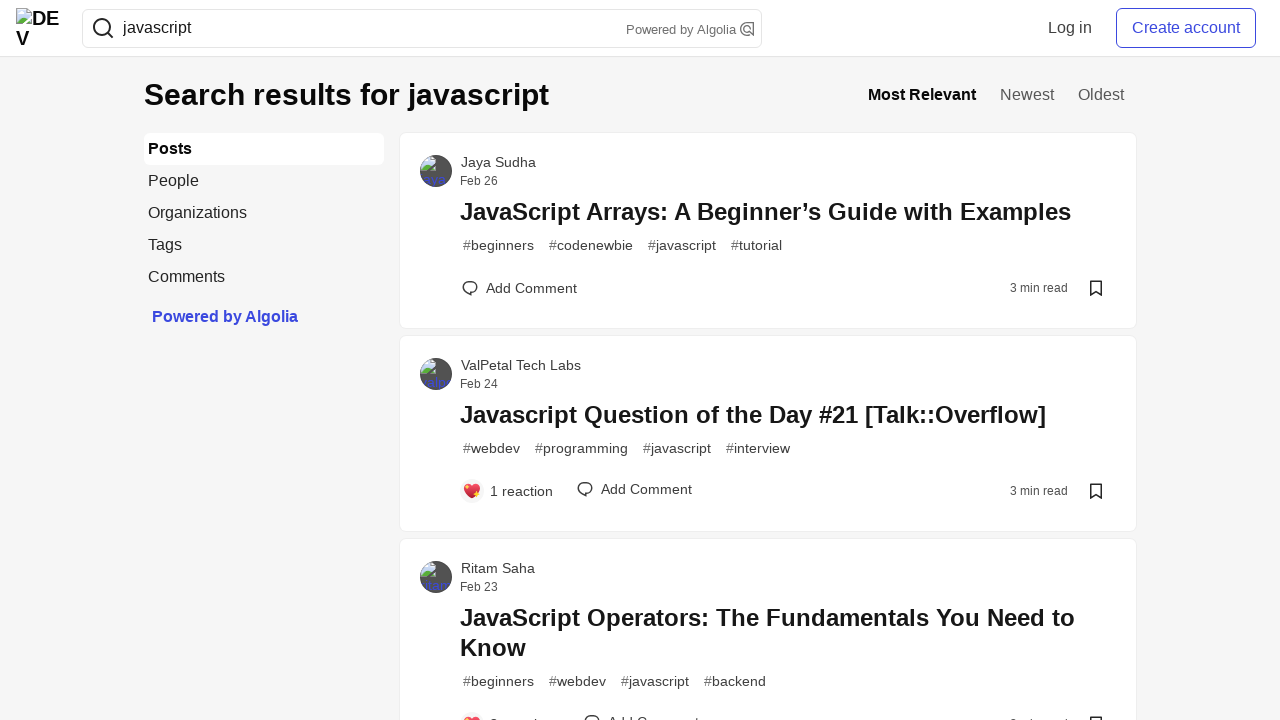

Retrieved title text from result 2
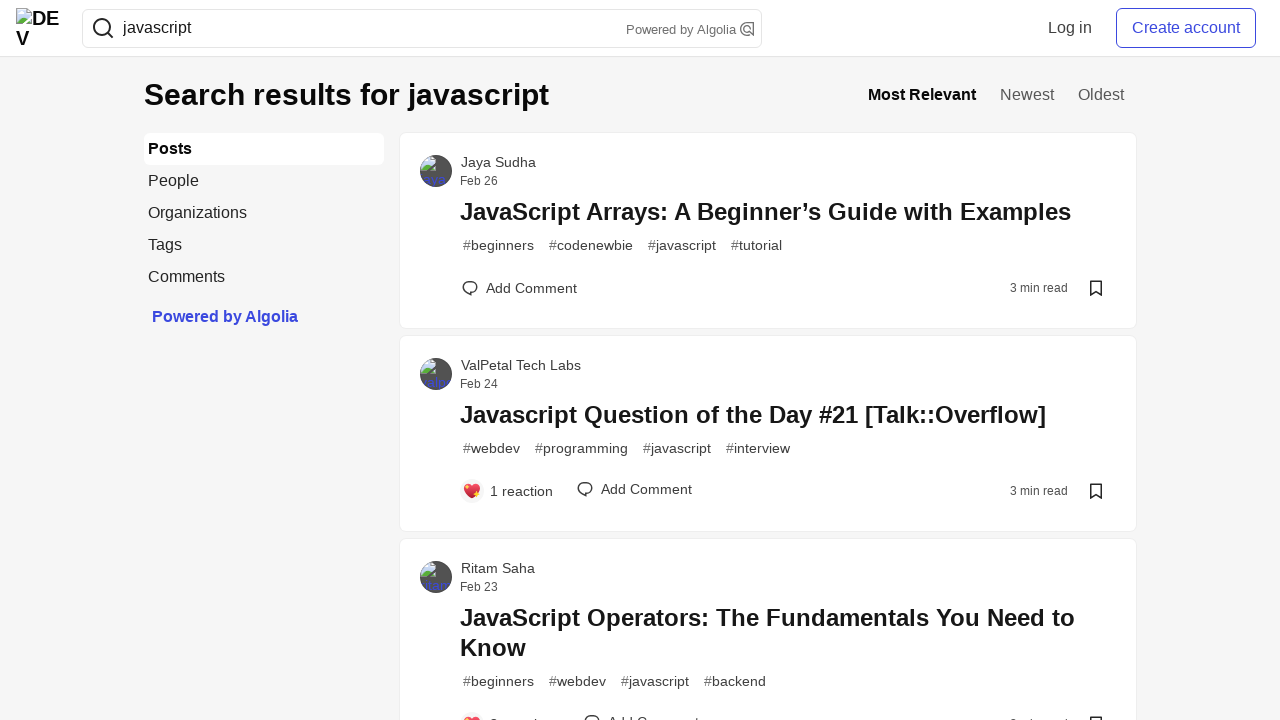

Verified search phrase 'javascript' found in result 2 title
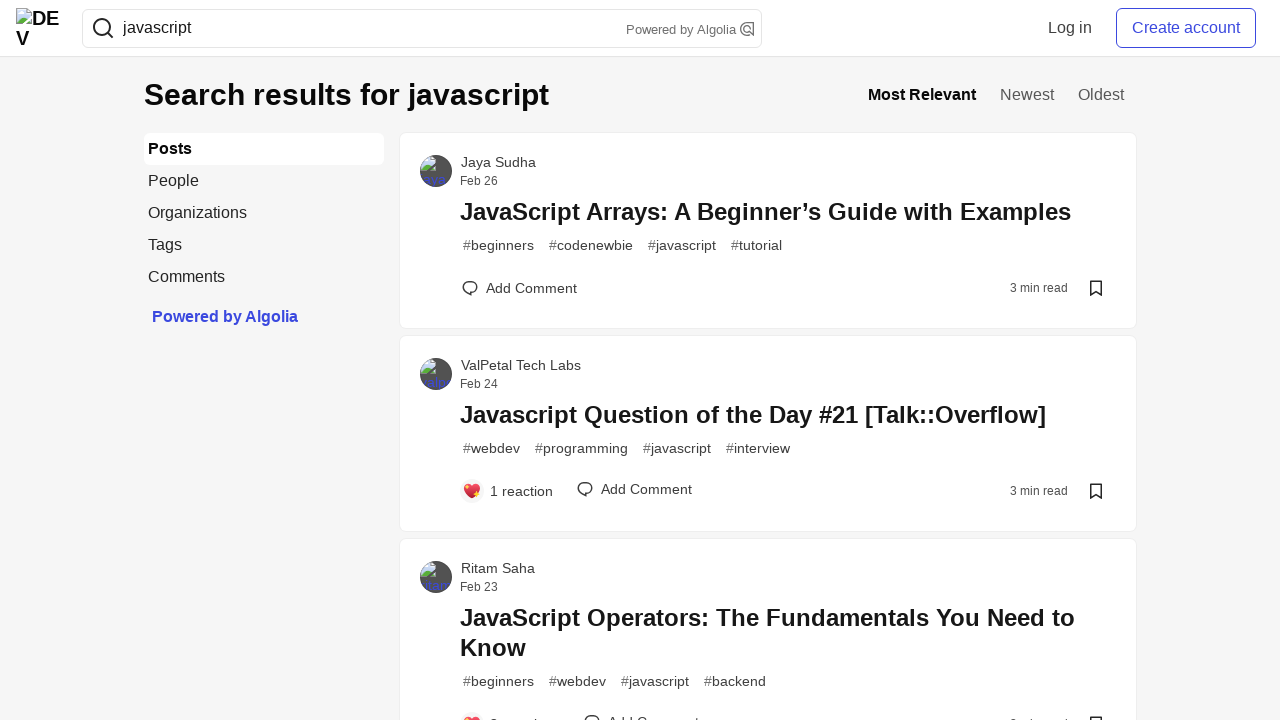

Retrieved title text from result 3
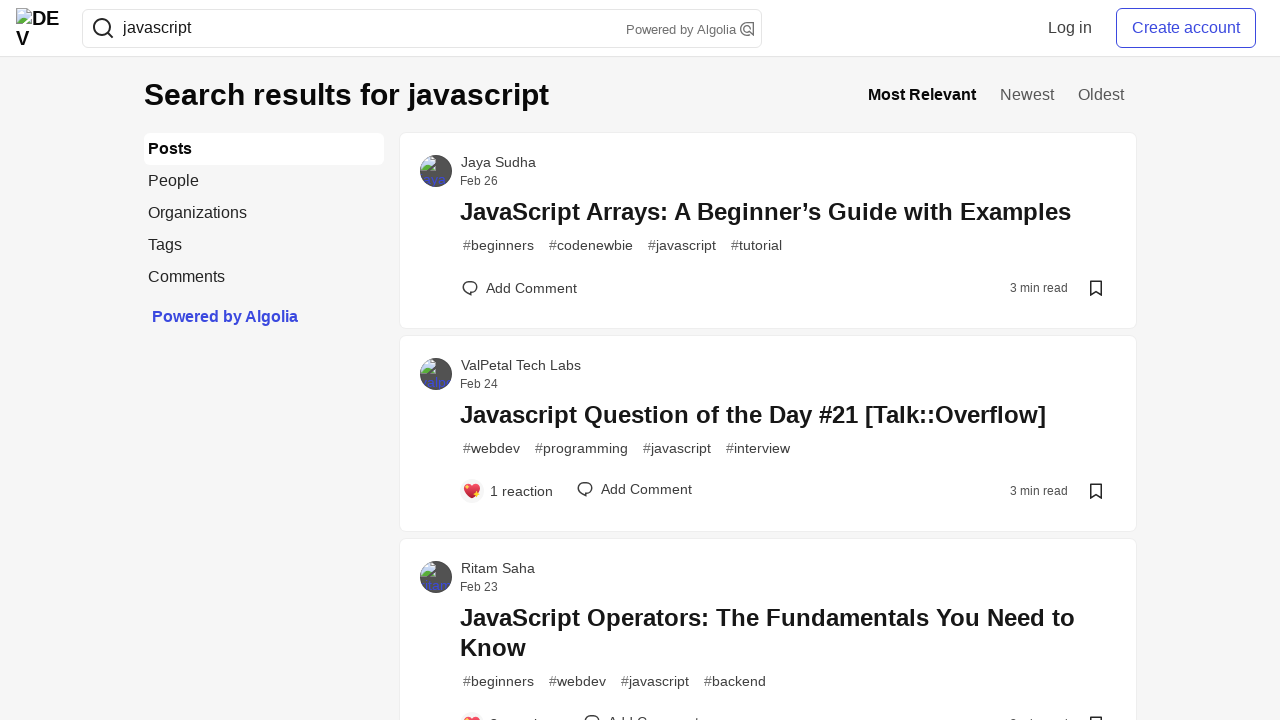

Verified search phrase 'javascript' found in result 3 title
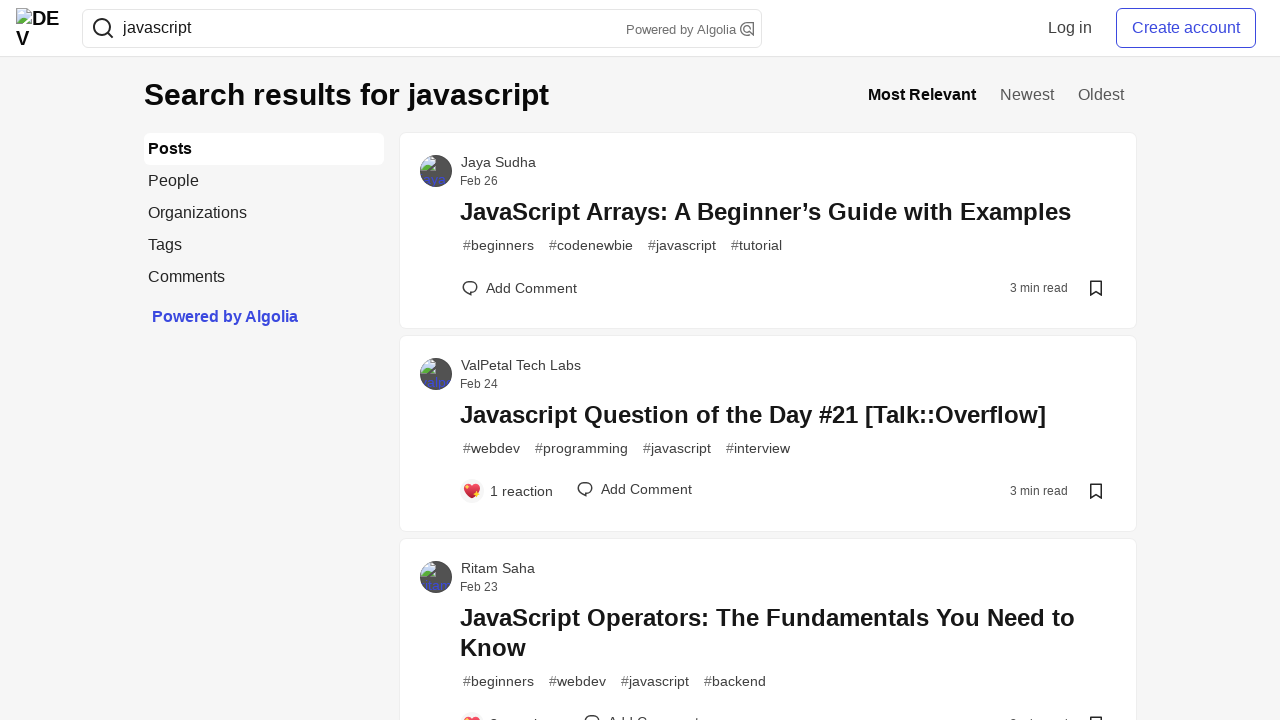

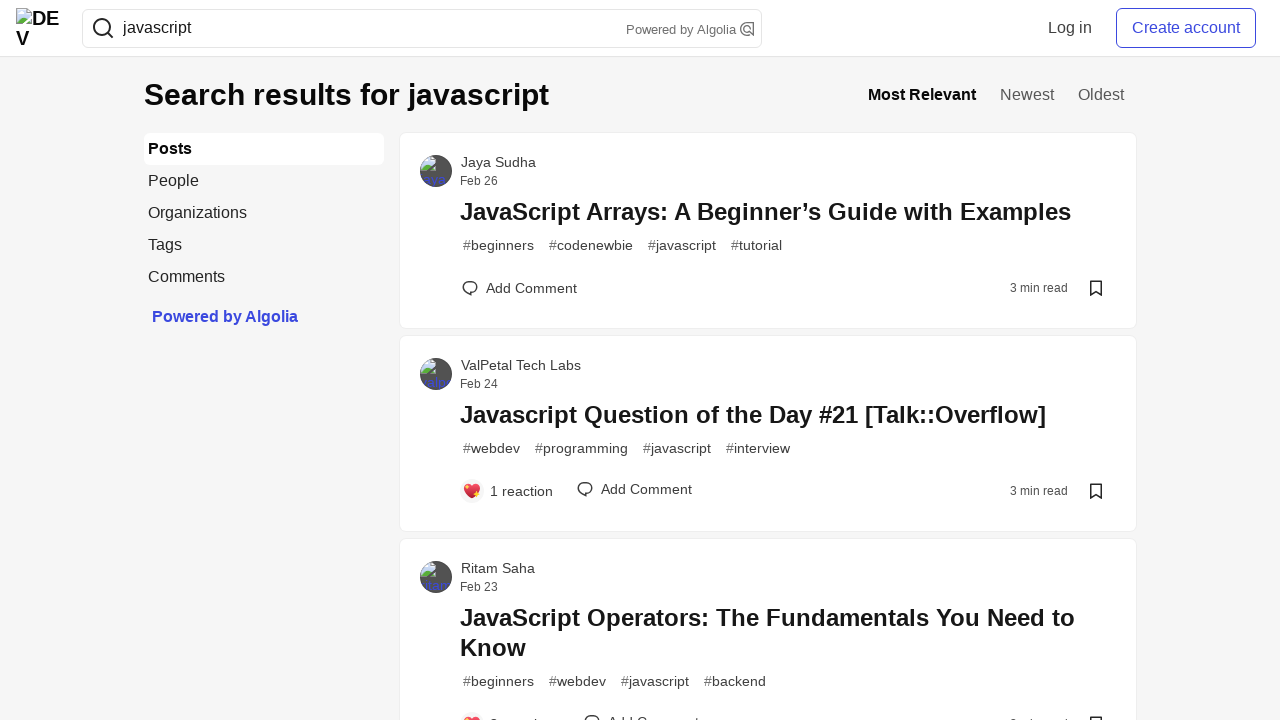